Tests clicking a button that ignores DOM click events and only responds to physical clicks

Starting URL: http://uitestingplayground.com/click

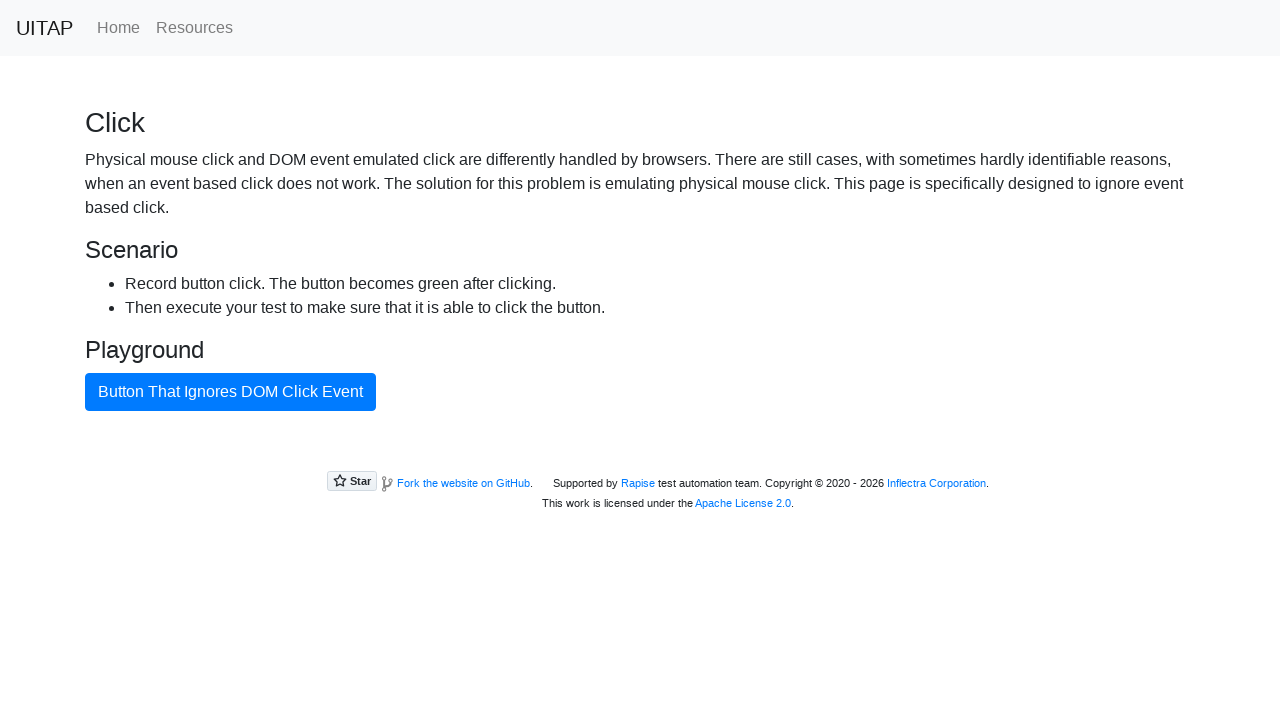

Clicked the button that ignores DOM click events at (230, 392) on #badButton
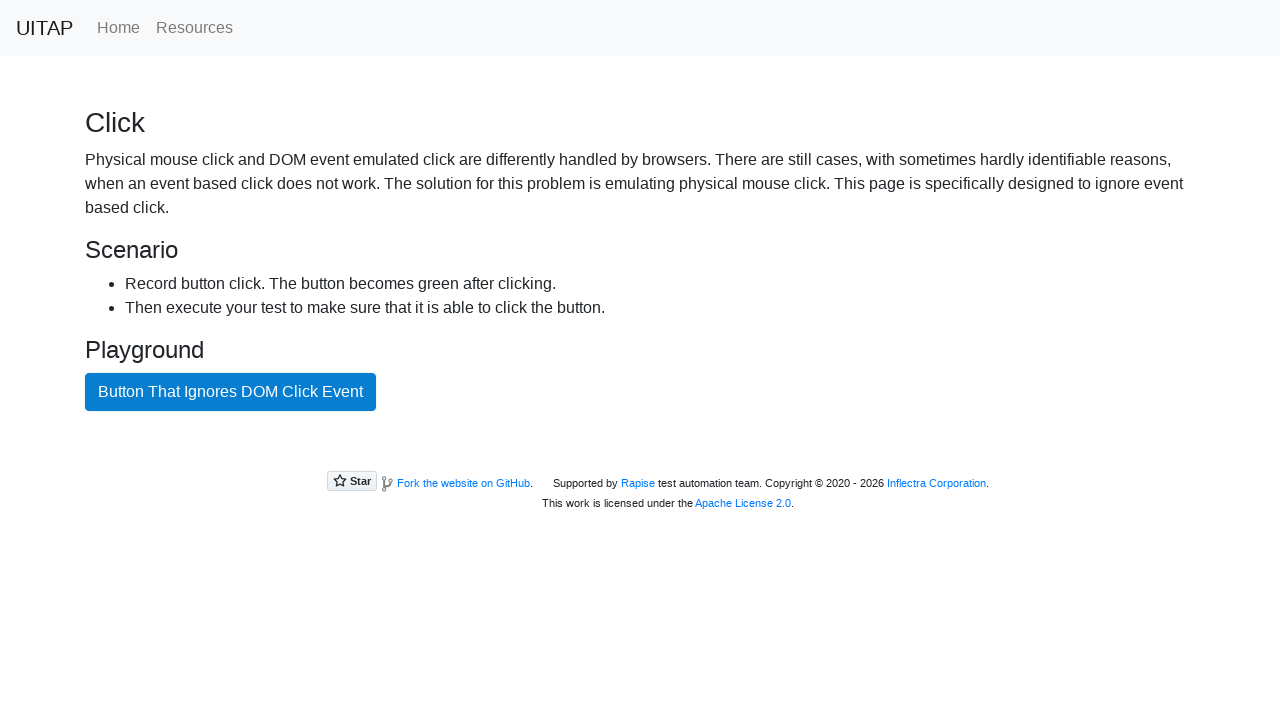

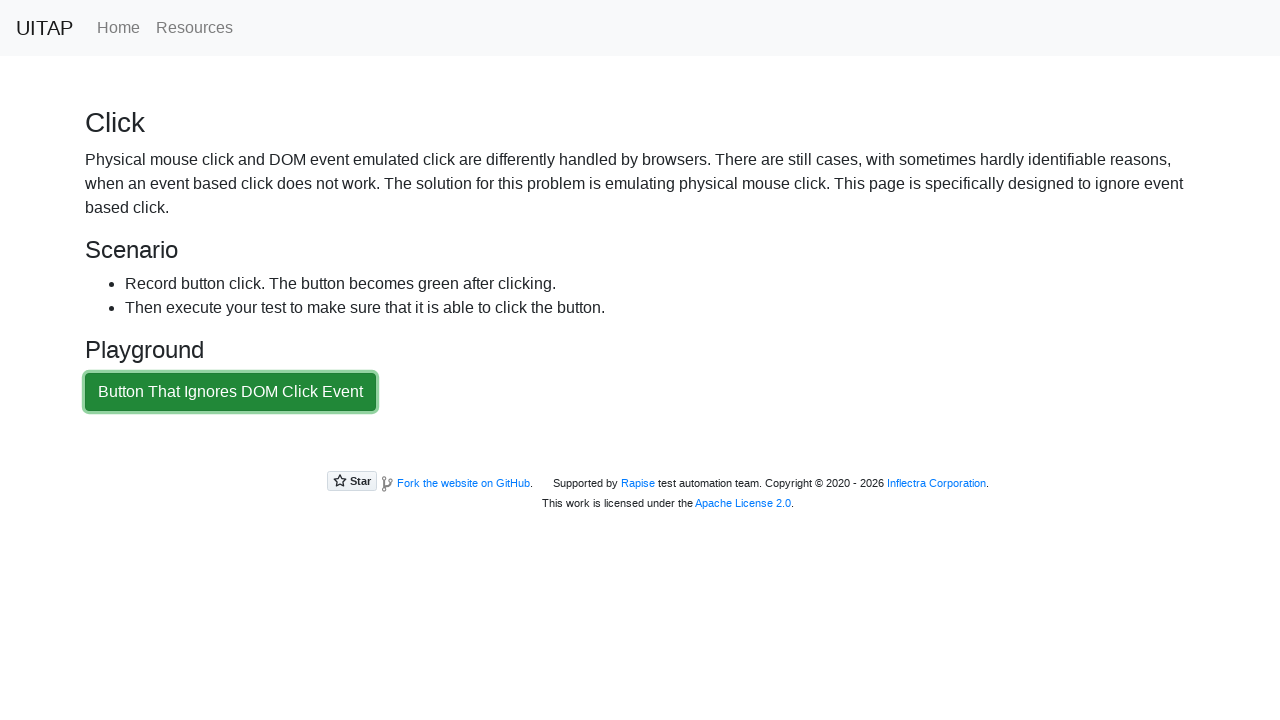